Tests JavaScript alerts by clicking different alert buttons and verifying alert messages

Starting URL: https://the-internet.herokuapp.com/javascript_alerts

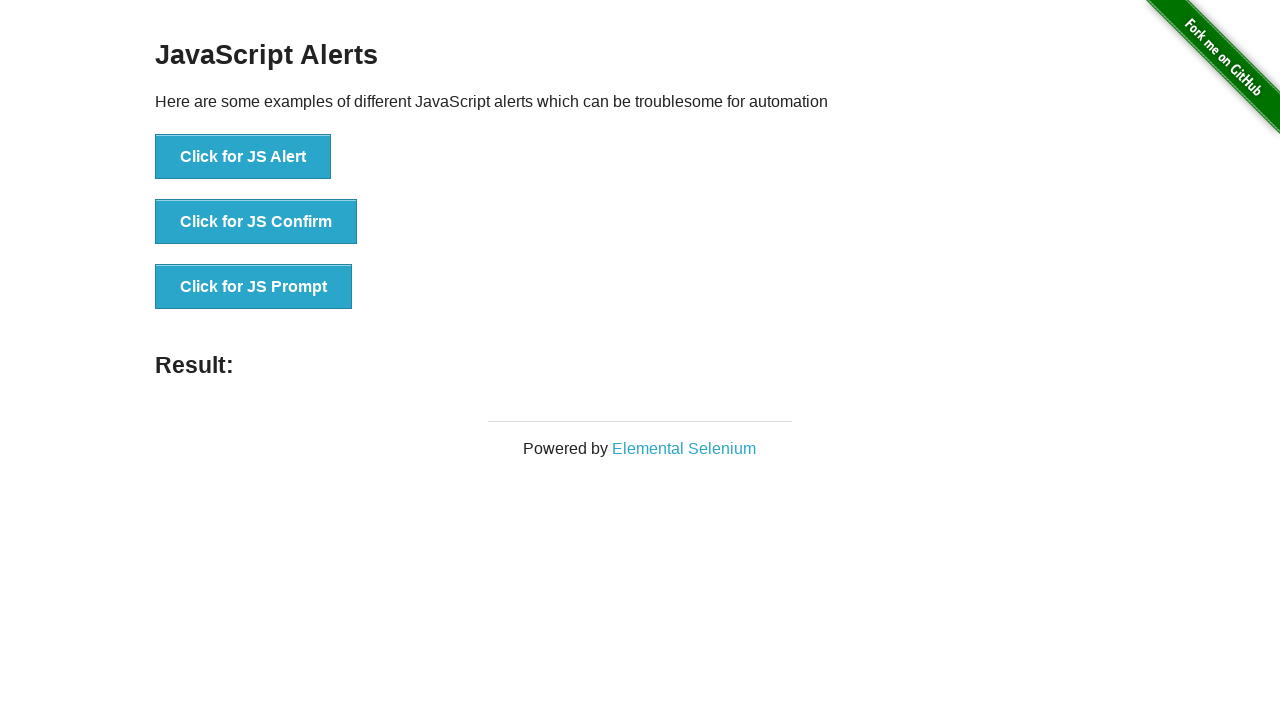

Clicked JS Alert button and accepted alert dialog at (243, 157) on button:has-text('Click for JS Alert')
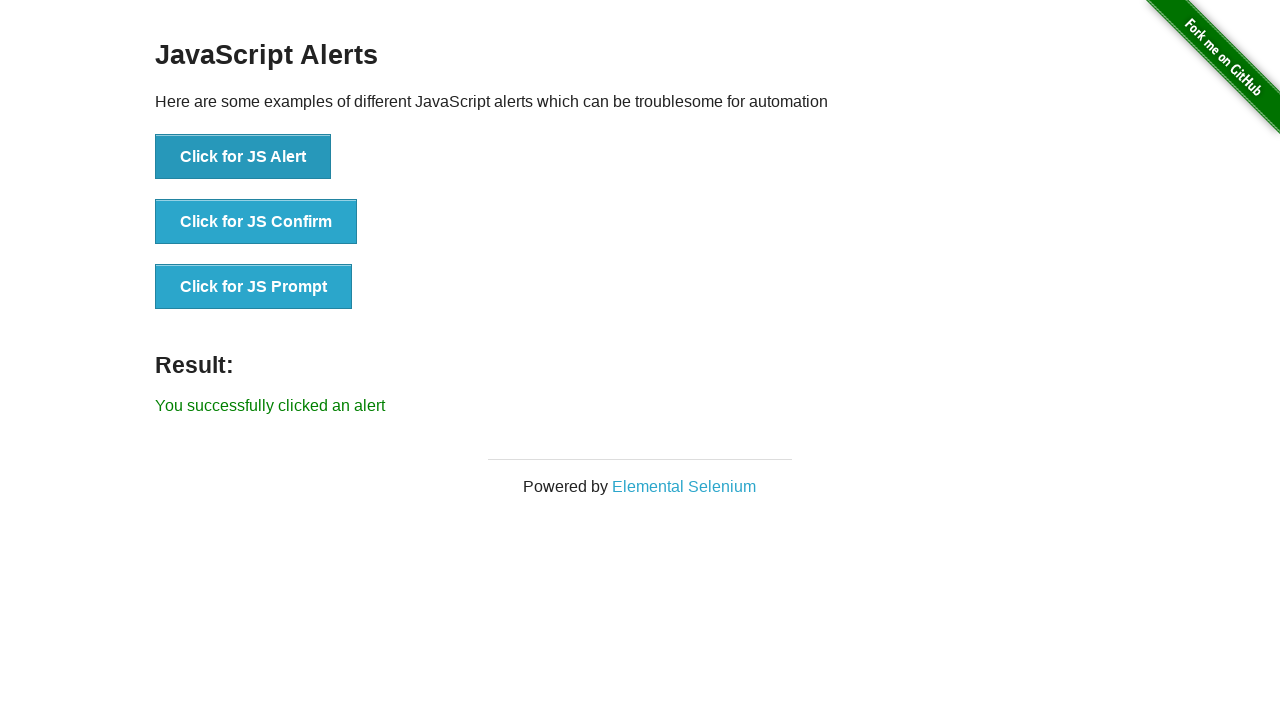

Waited for result element to appear
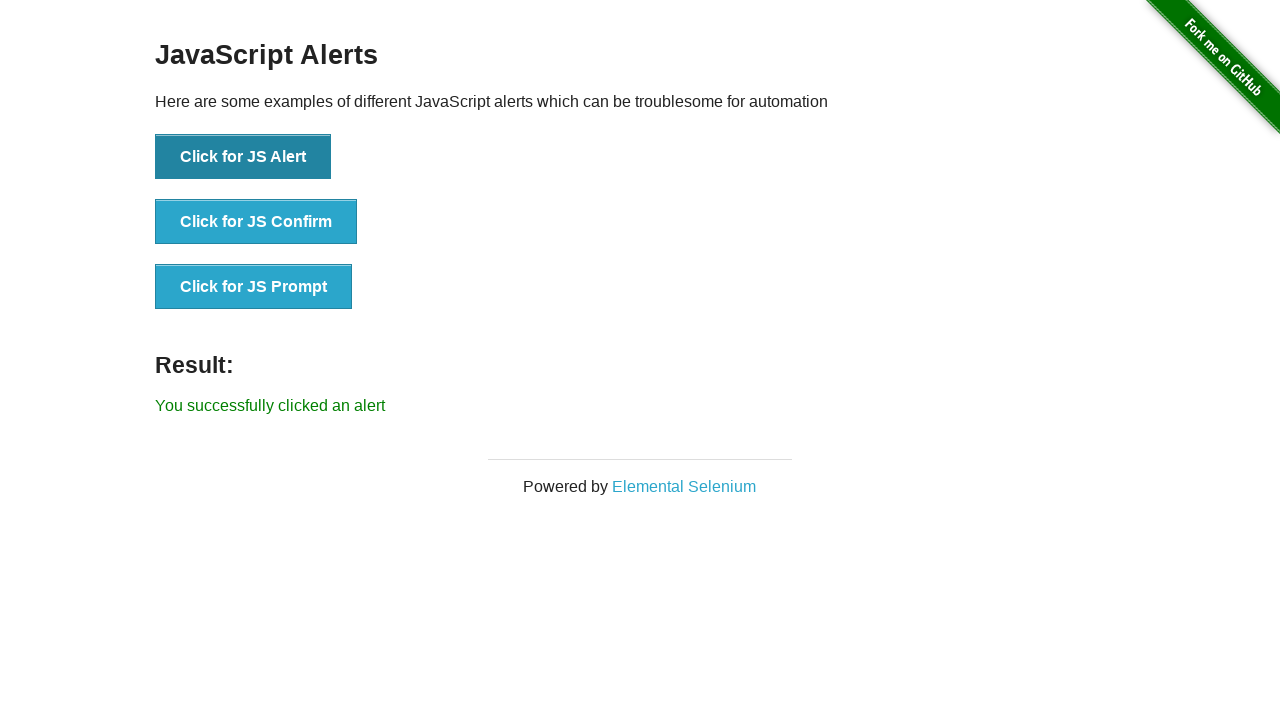

Verified alert success message displayed
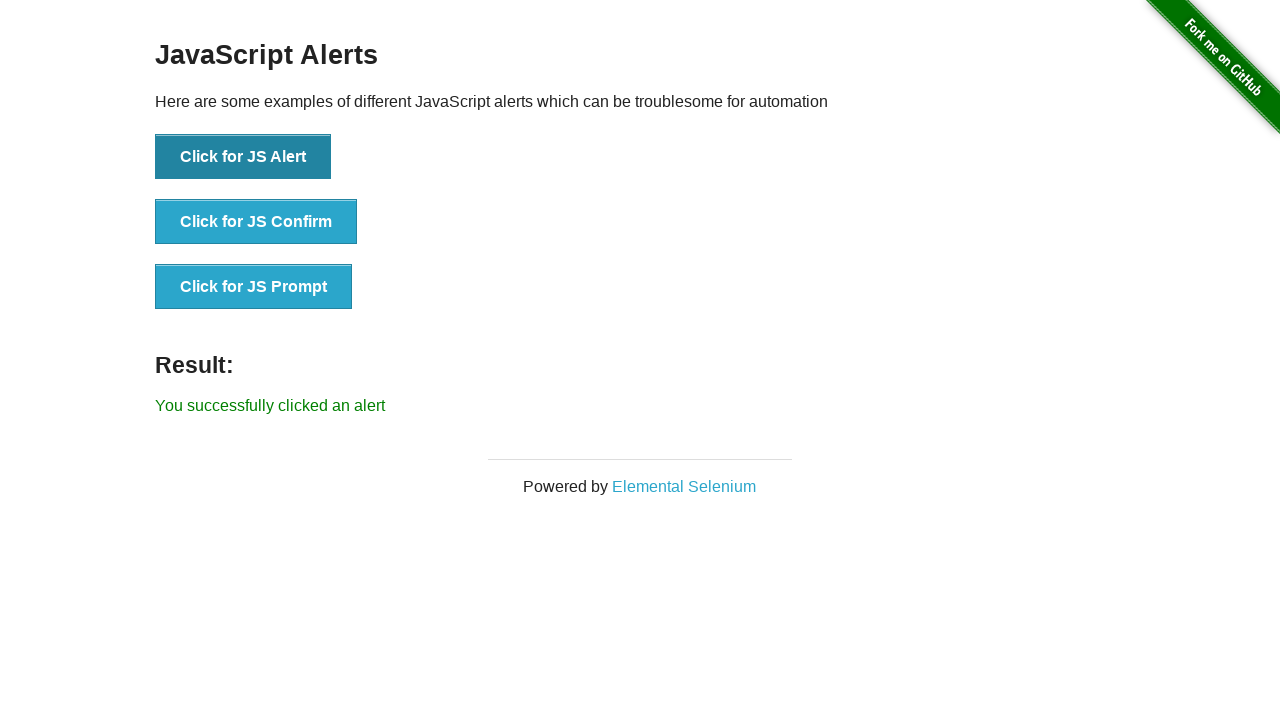

Clicked JS Confirm button and accepted confirmation dialog at (256, 222) on button:has-text('Click for JS Confirm')
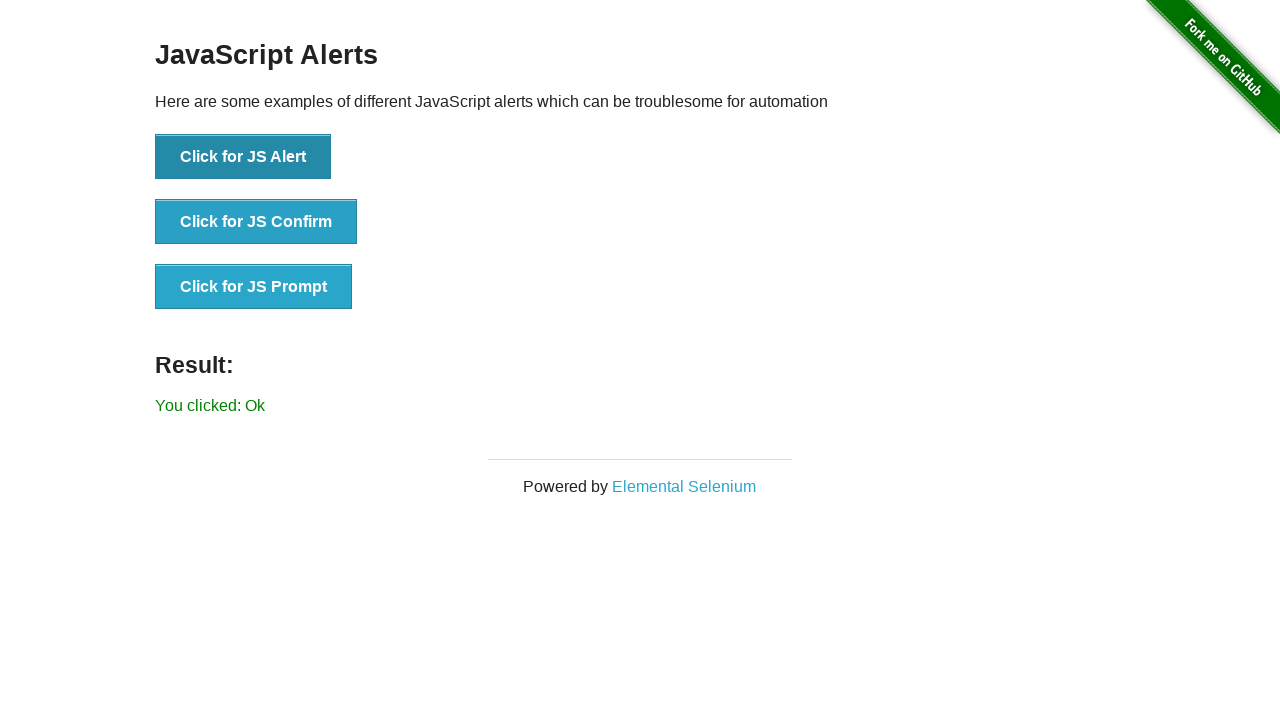

Waited 500ms for result to update
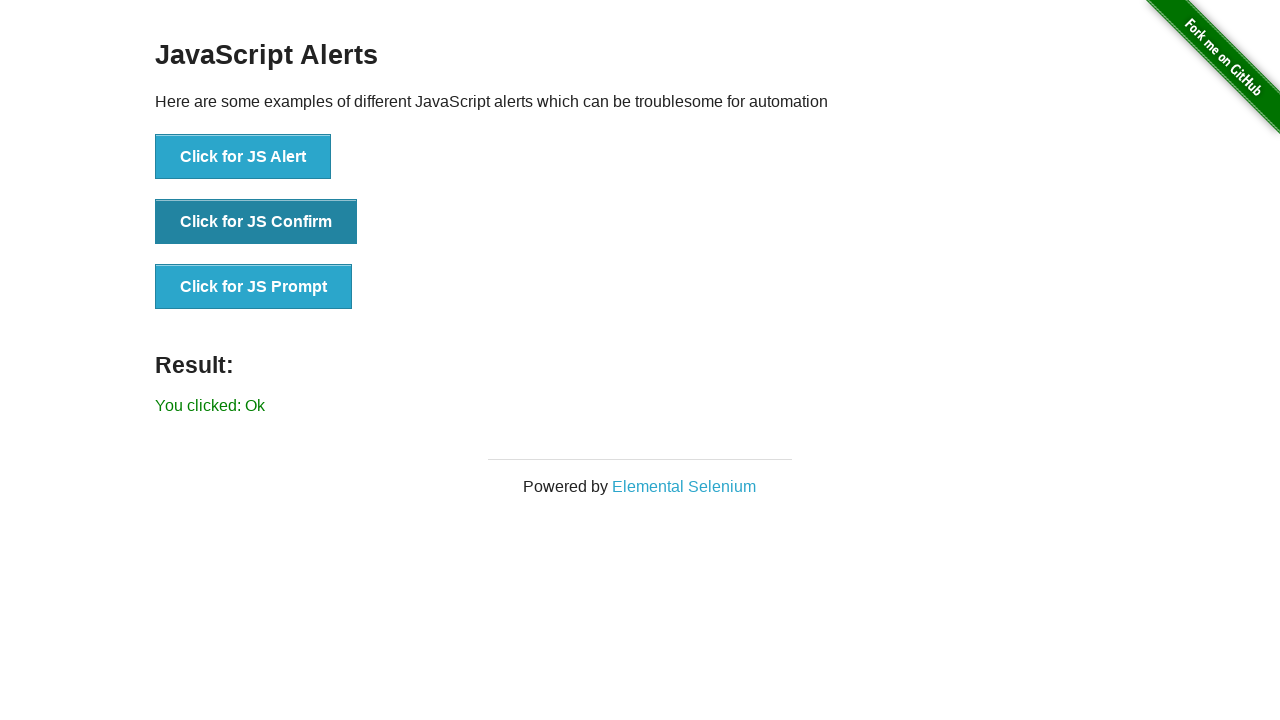

Verified confirm 'Ok' response message displayed
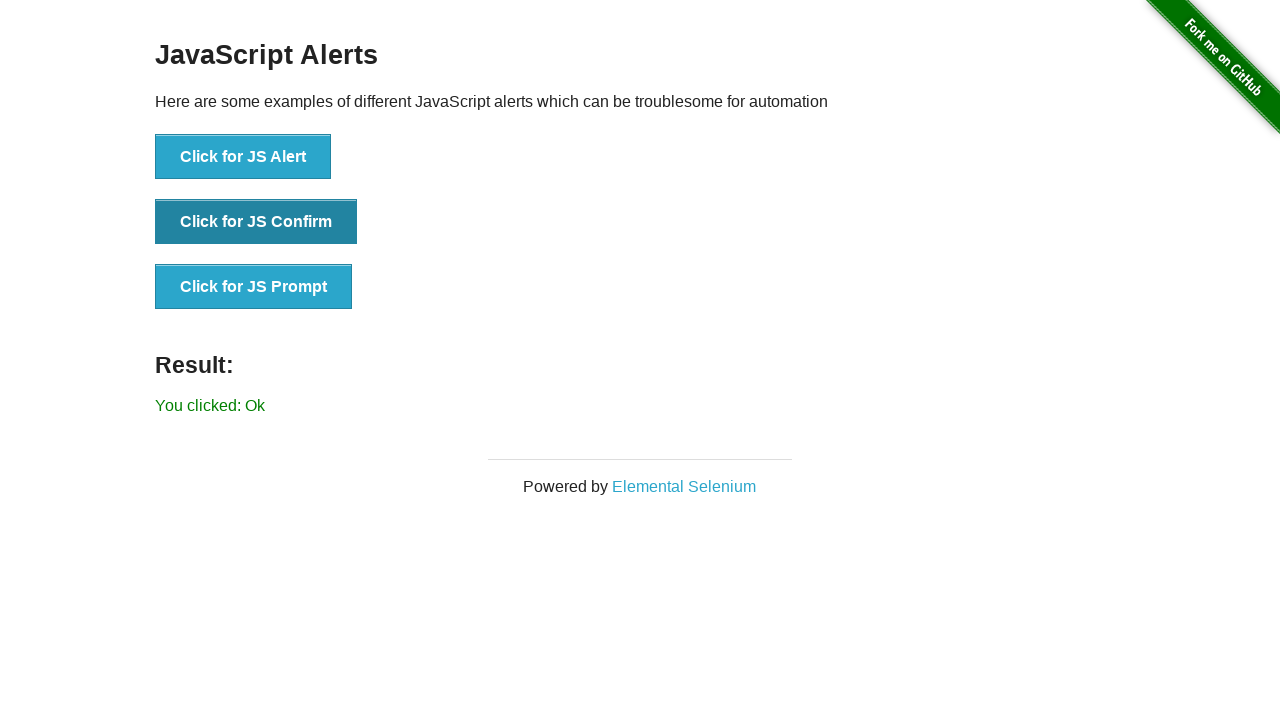

Clicked JS Prompt button and entered 'Test message from Playwright' in prompt dialog at (254, 287) on button:has-text('Click for JS Prompt')
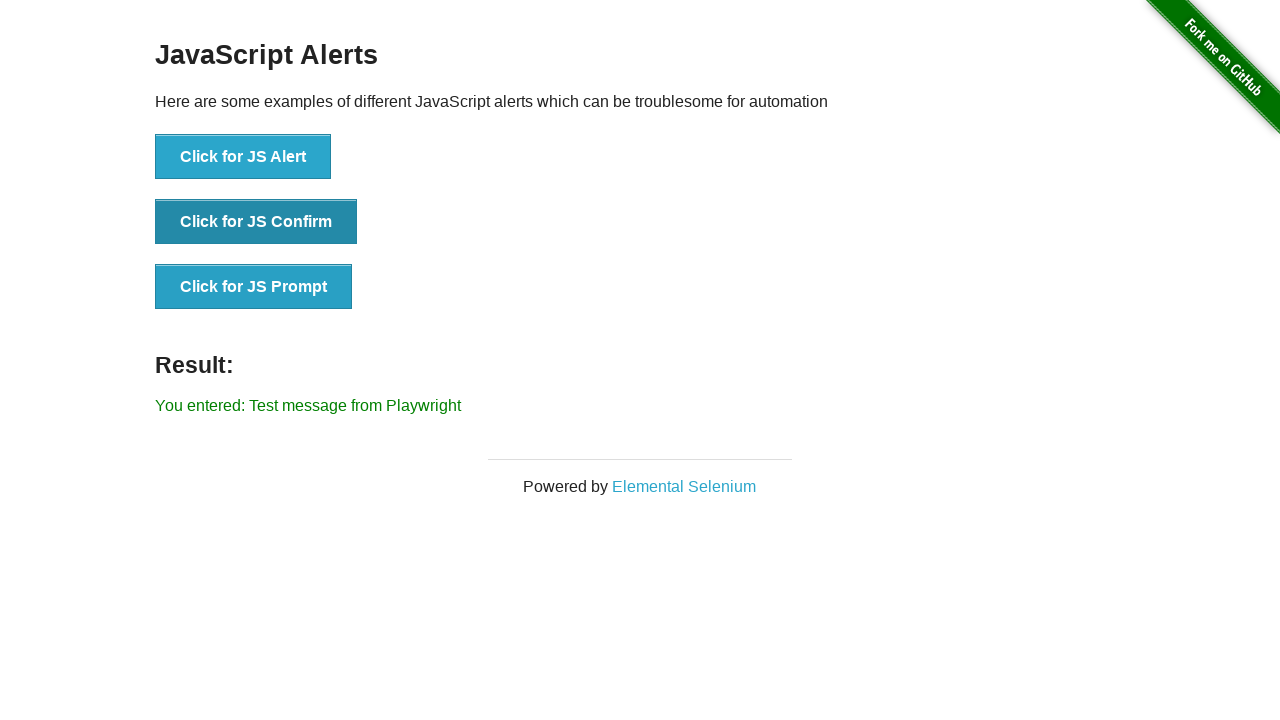

Waited 500ms for prompt response to display
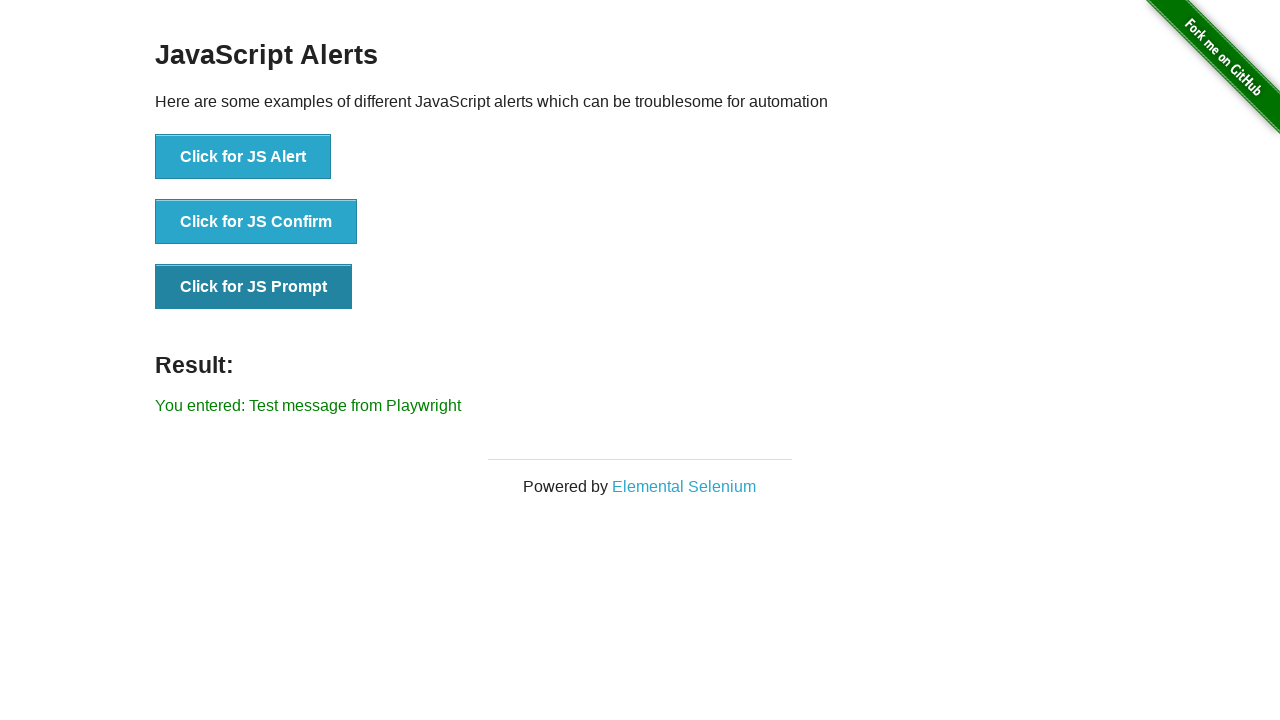

Verified prompt message 'Test message from Playwright' displayed in result
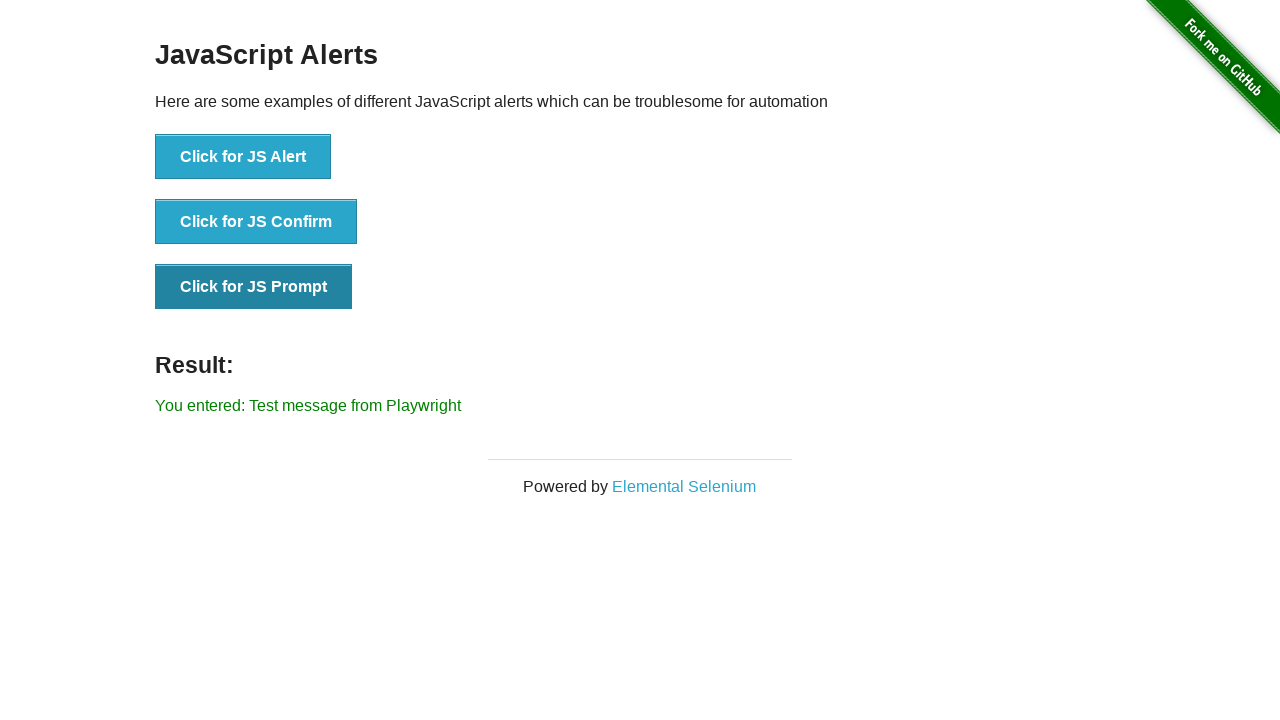

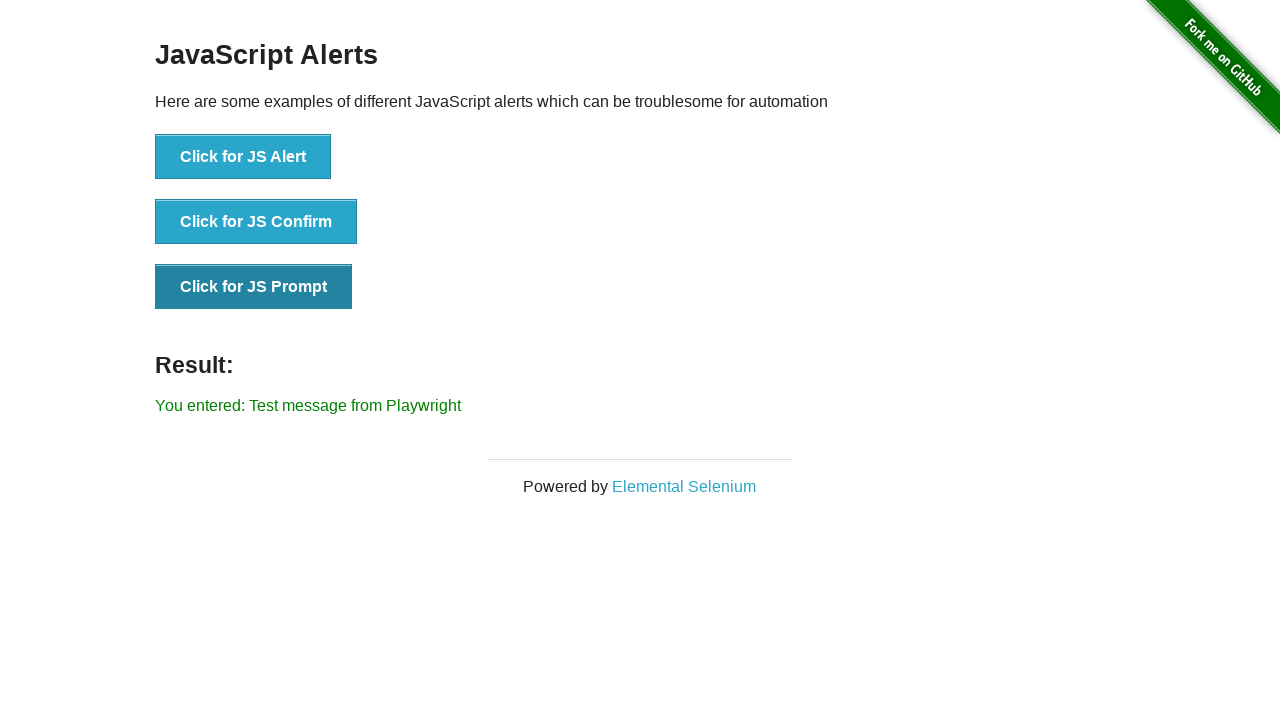